Tests mouse hover functionality by hovering over the third user avatar image

Starting URL: https://the-internet.herokuapp.com/hovers

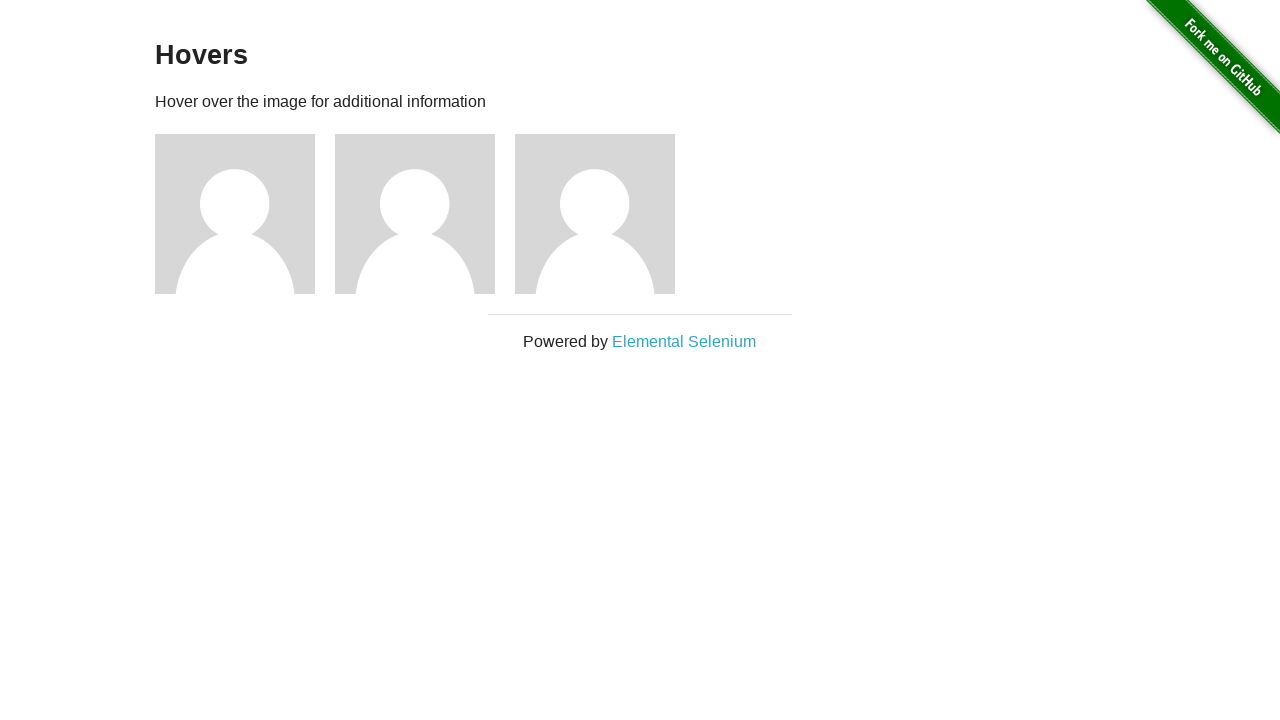

Located the third user avatar image using XPath
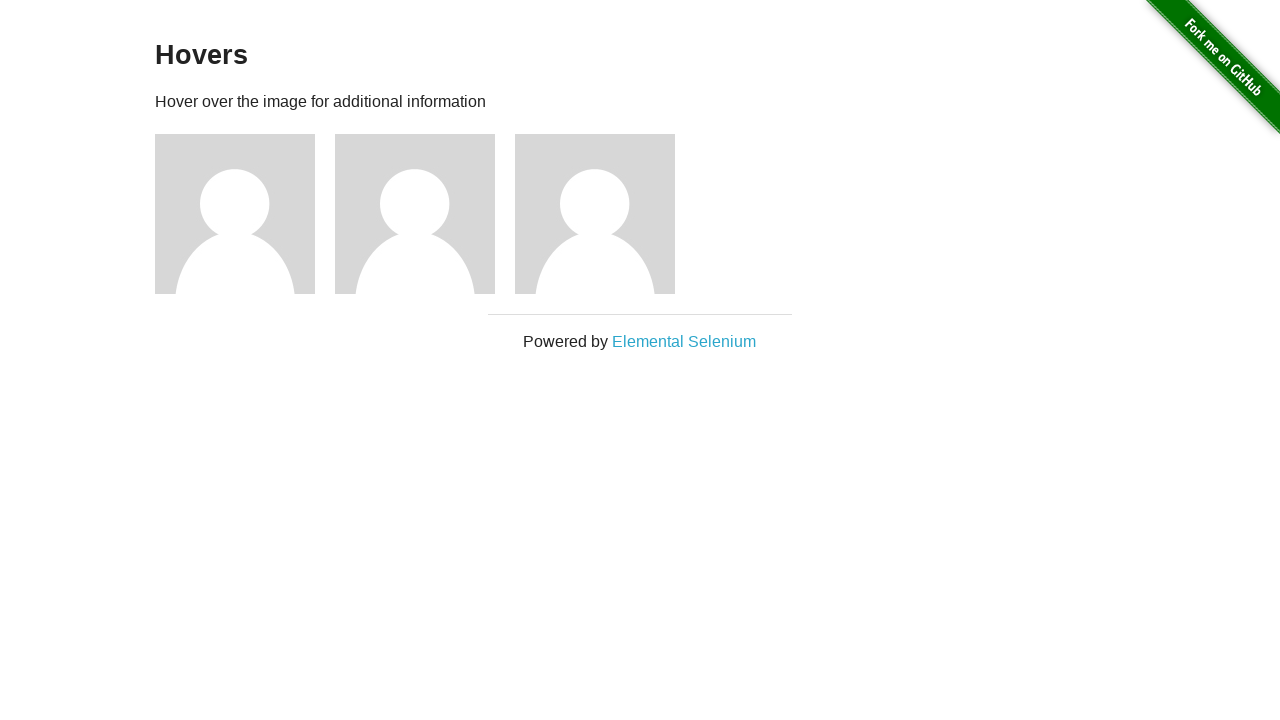

Hovered mouse over the third user avatar image at (595, 214) on xpath=//img[@alt='User Avatar']/following::img[2]
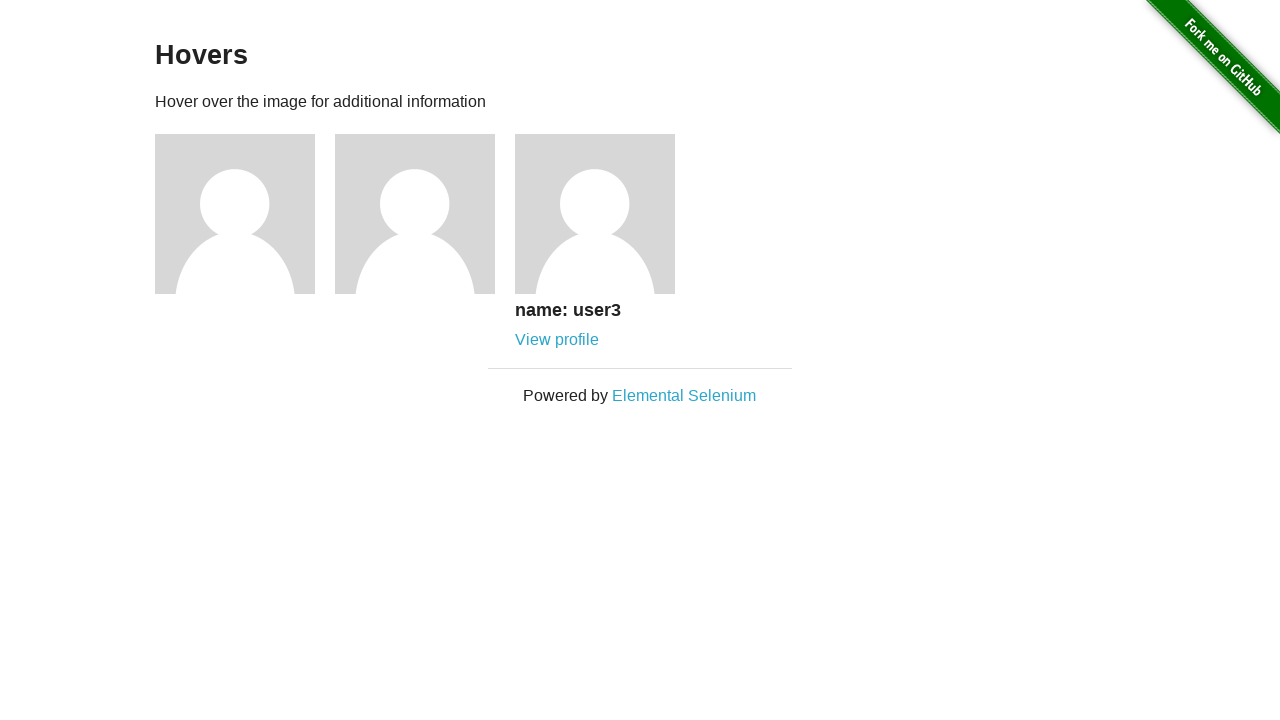

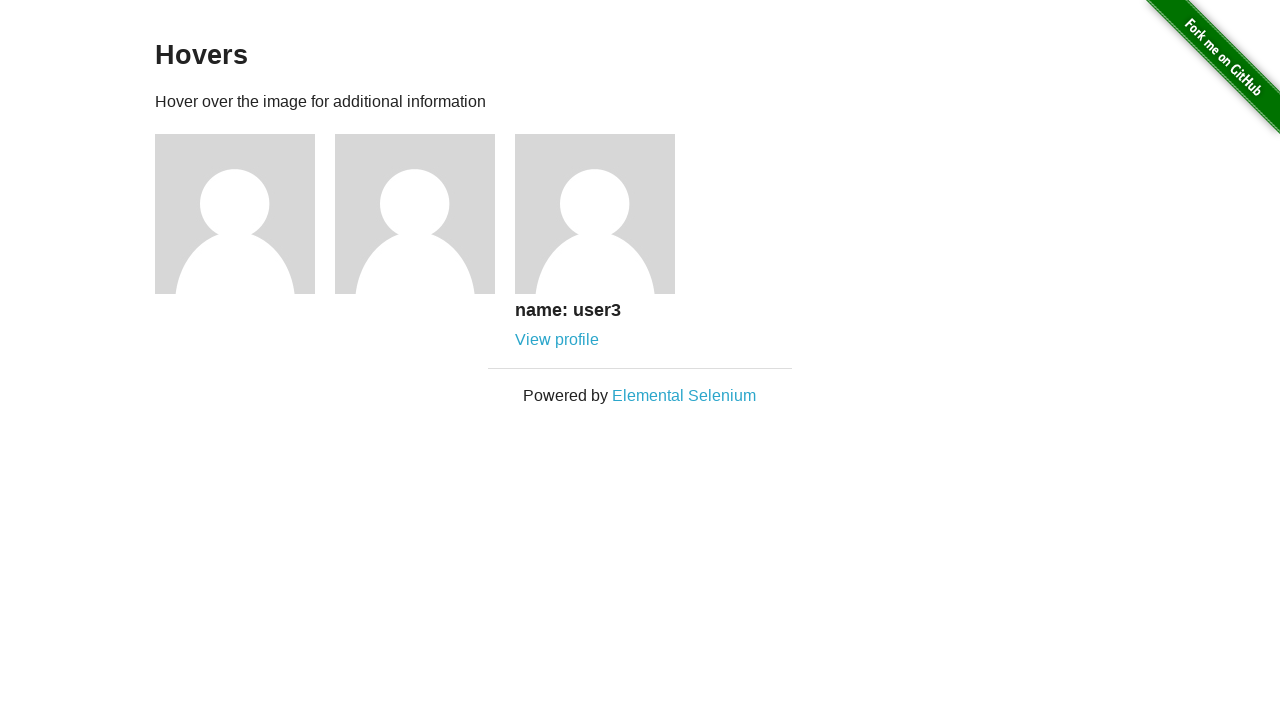